Tests JavaScript alert, confirm, and prompt dialogs by clicking buttons to trigger each type of alert and interacting with them

Starting URL: https://the-internet.herokuapp.com/javascript_alerts

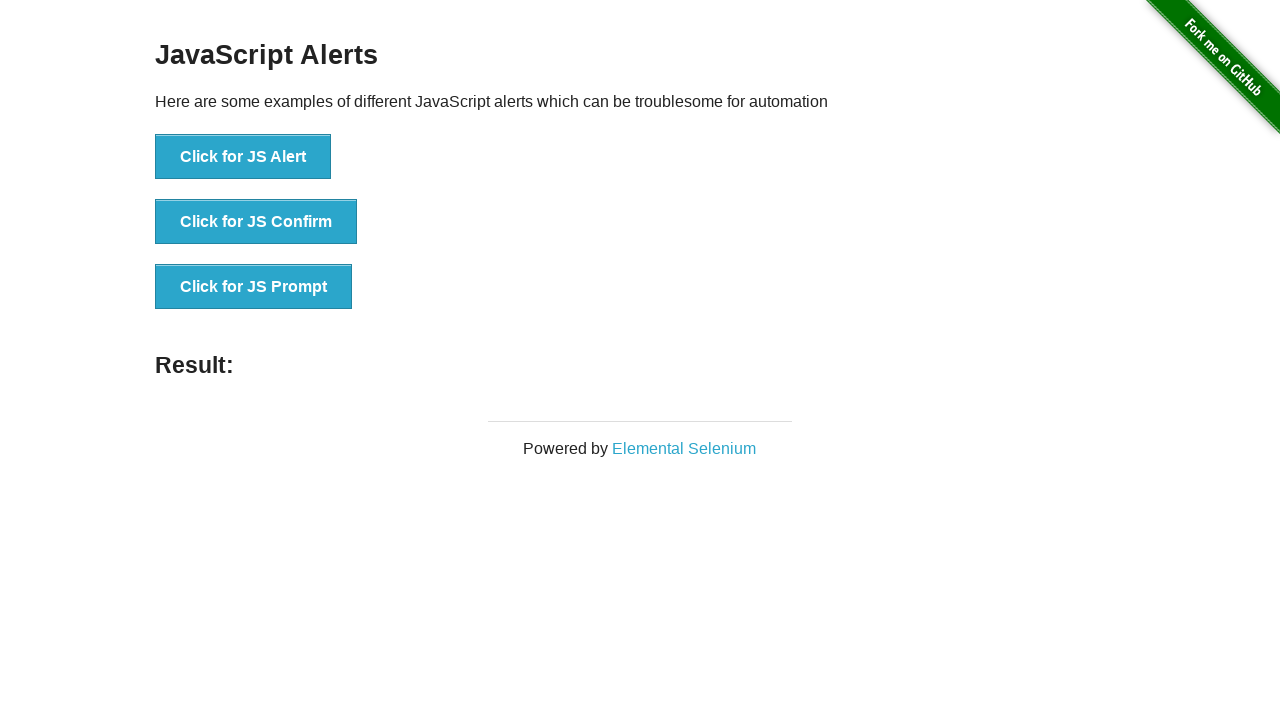

Clicked button to trigger JavaScript alert dialog at (243, 157) on xpath=//button[text()='Click for JS Alert']
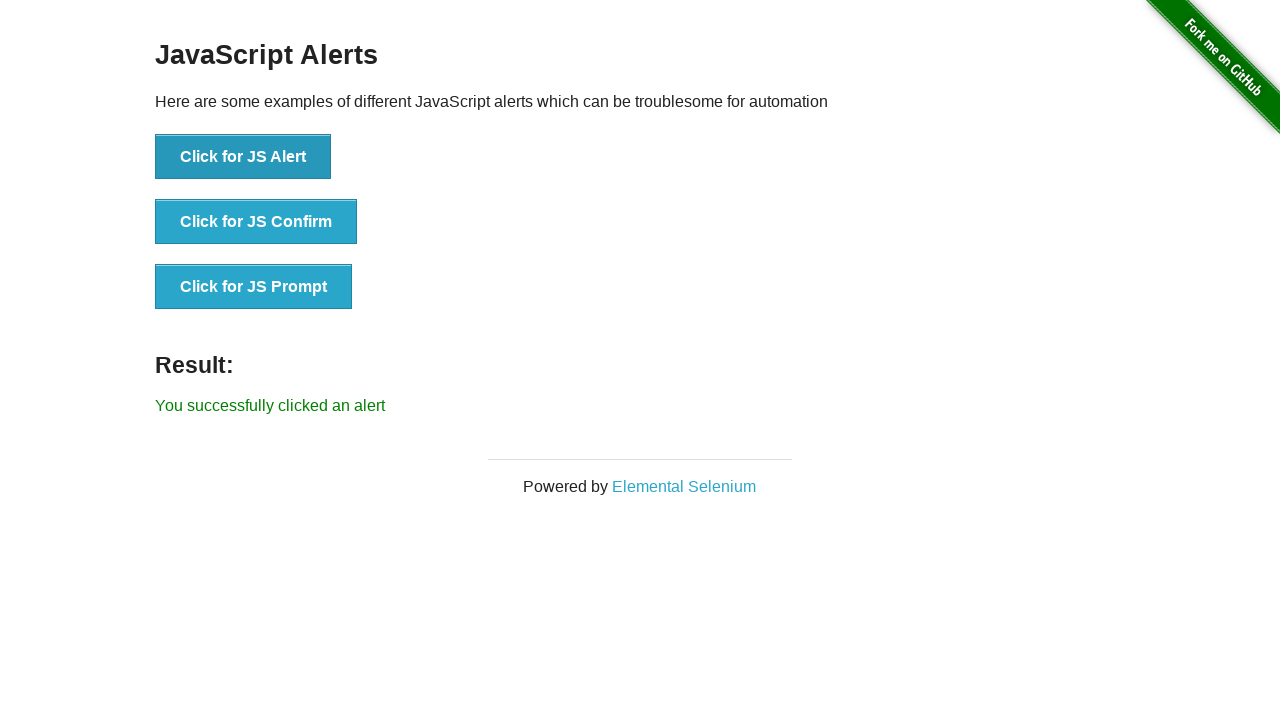

Set up dialog handler to accept alerts
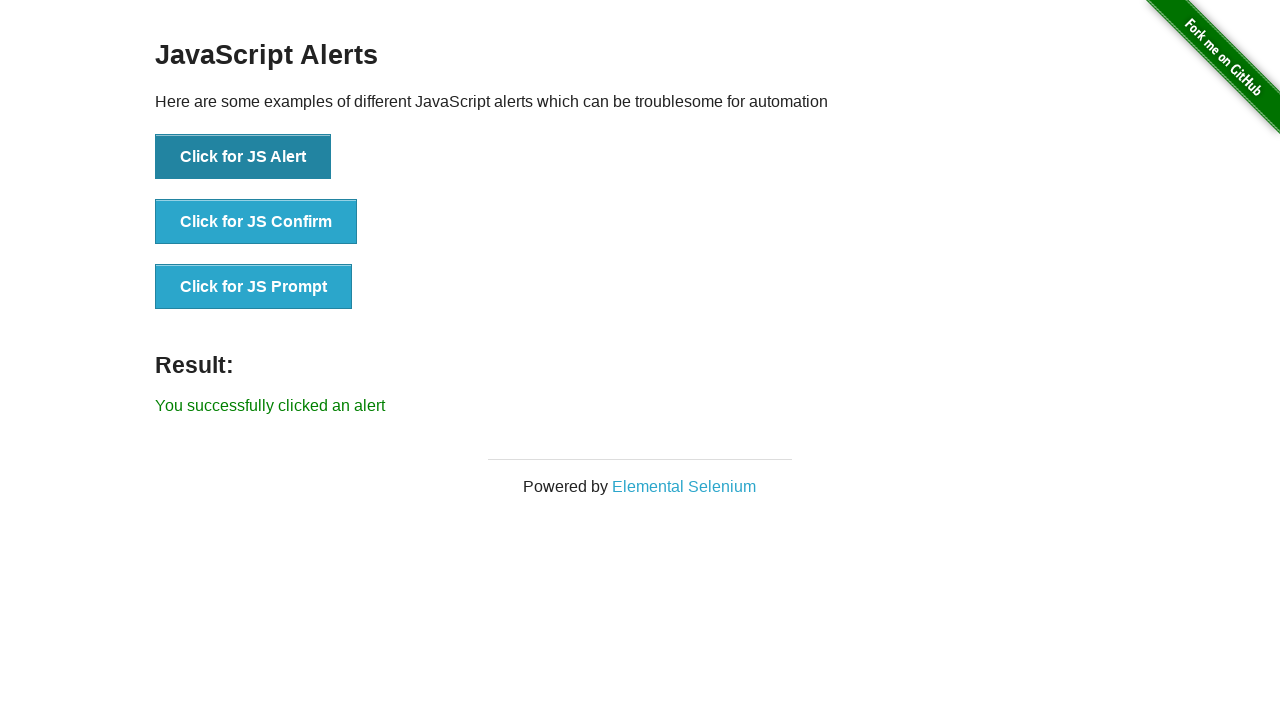

Clicked button to trigger JavaScript confirm dialog at (256, 222) on xpath=//button[text()='Click for JS Confirm']
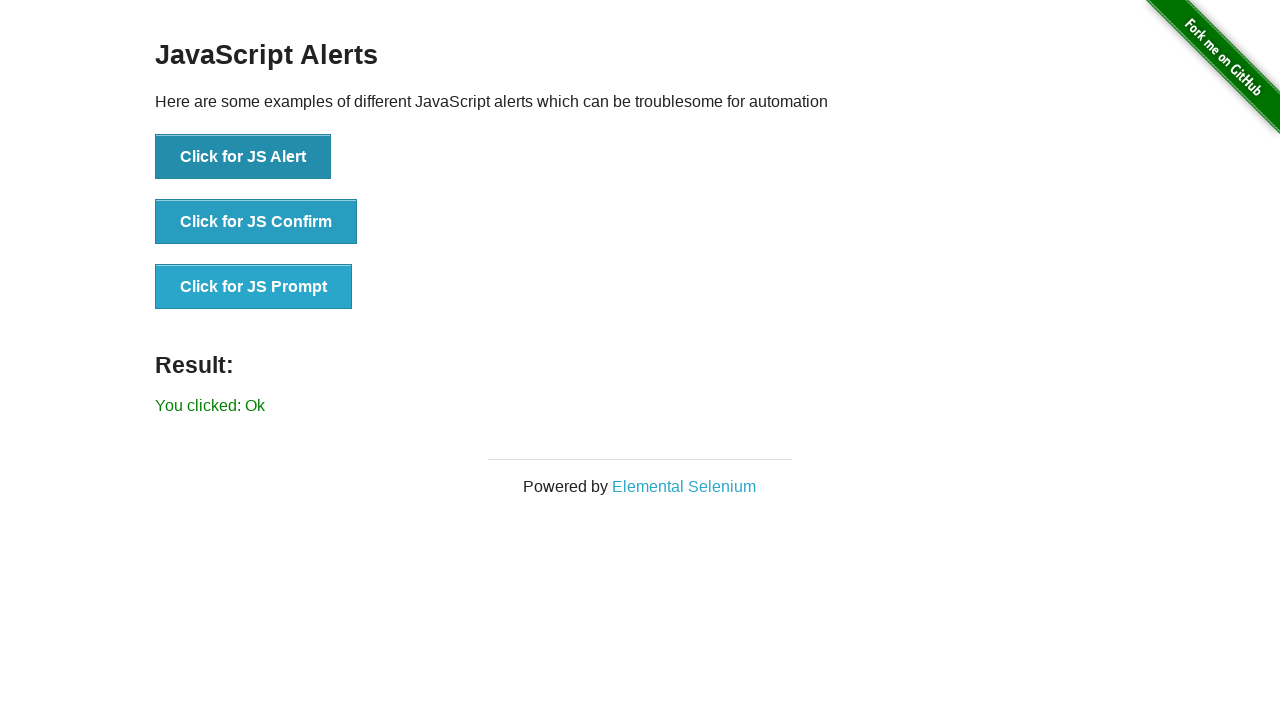

Set up dialog handler to dismiss confirm dialog
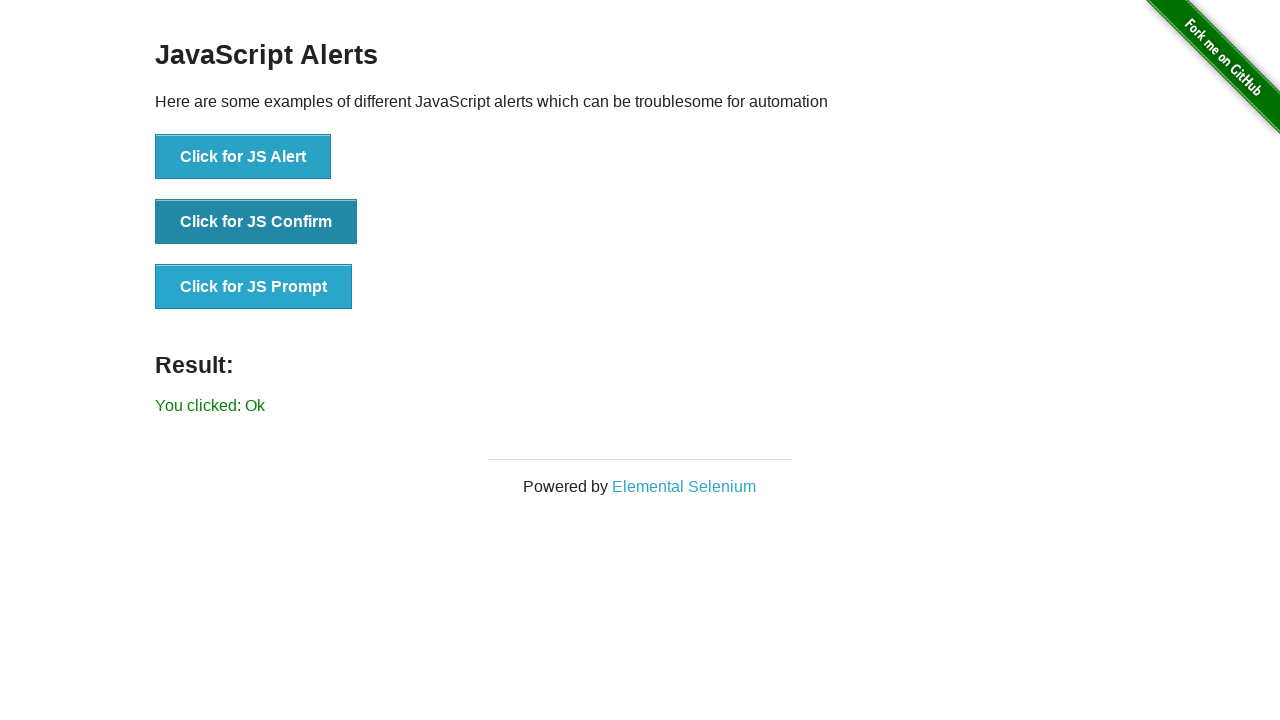

Clicked button to trigger JavaScript prompt dialog at (254, 287) on xpath=//button[text()='Click for JS Prompt']
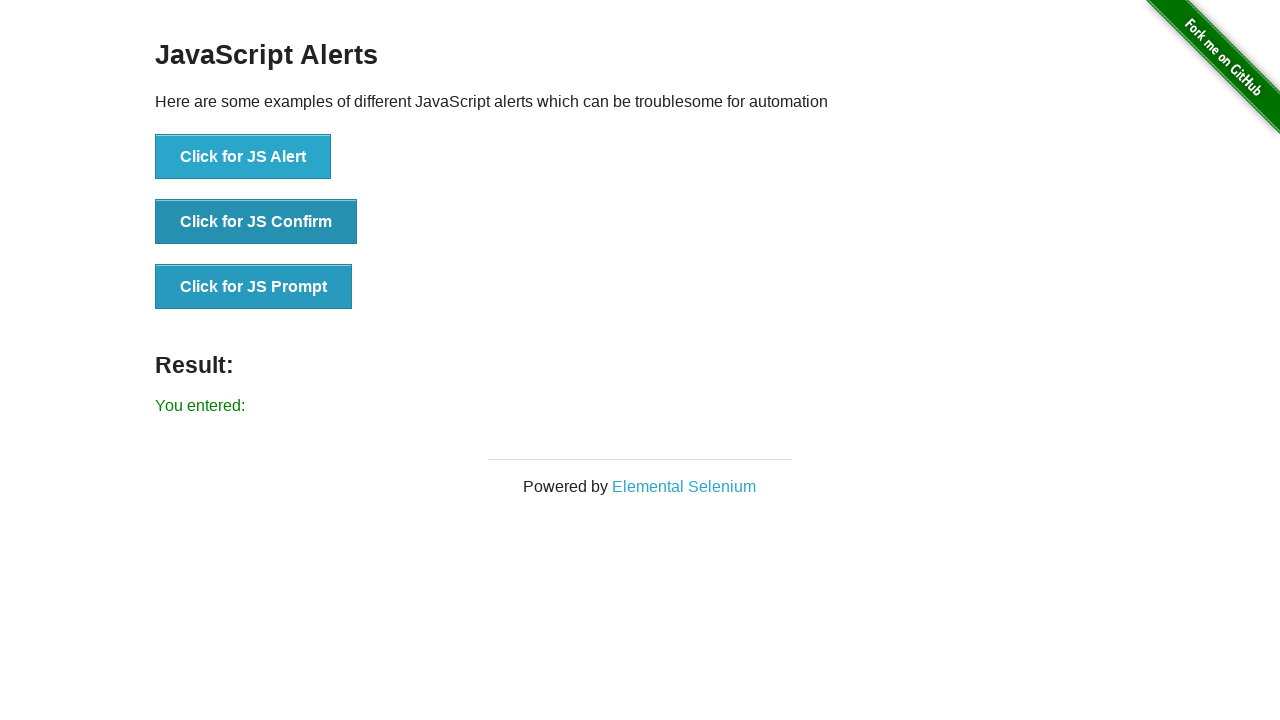

Set up dialog handler to enter 'Bangalore' in prompt and accept
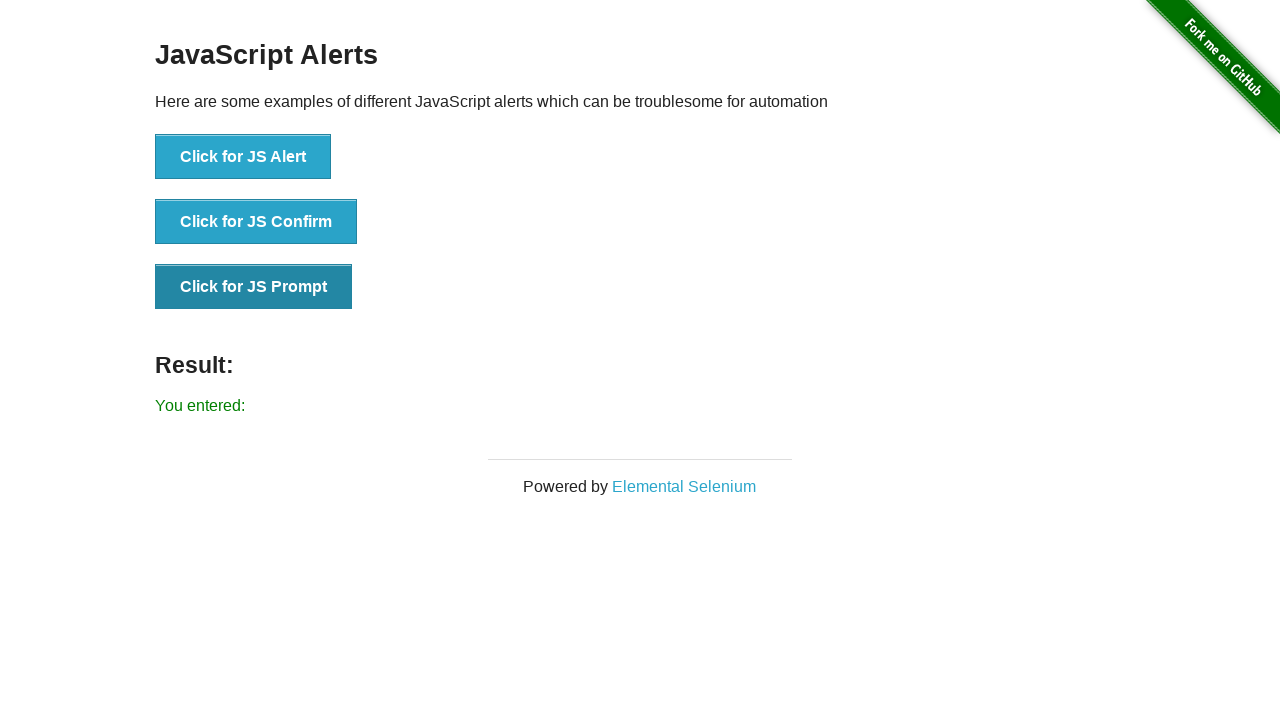

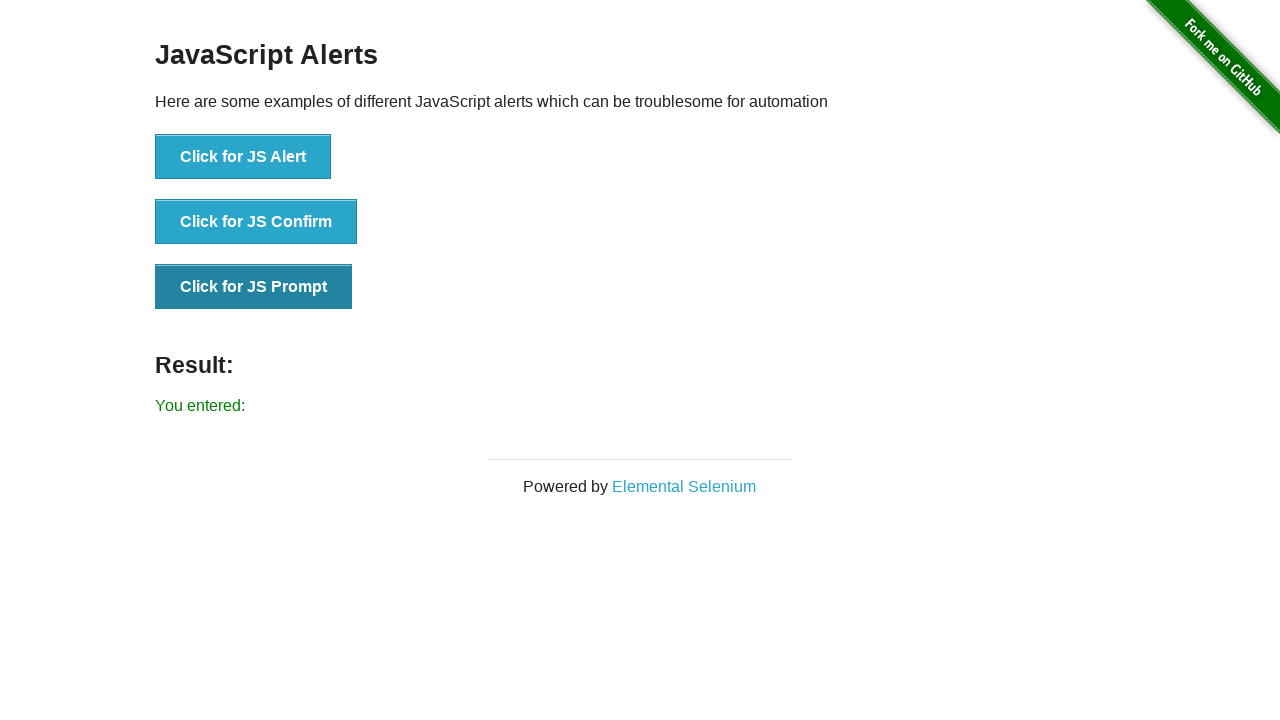